Tests the electoral registration office lookup by entering a postcode, selecting an address, and verifying the council information is displayed

Starting URL: https://www.gov.uk/contact-electoral-registration-office

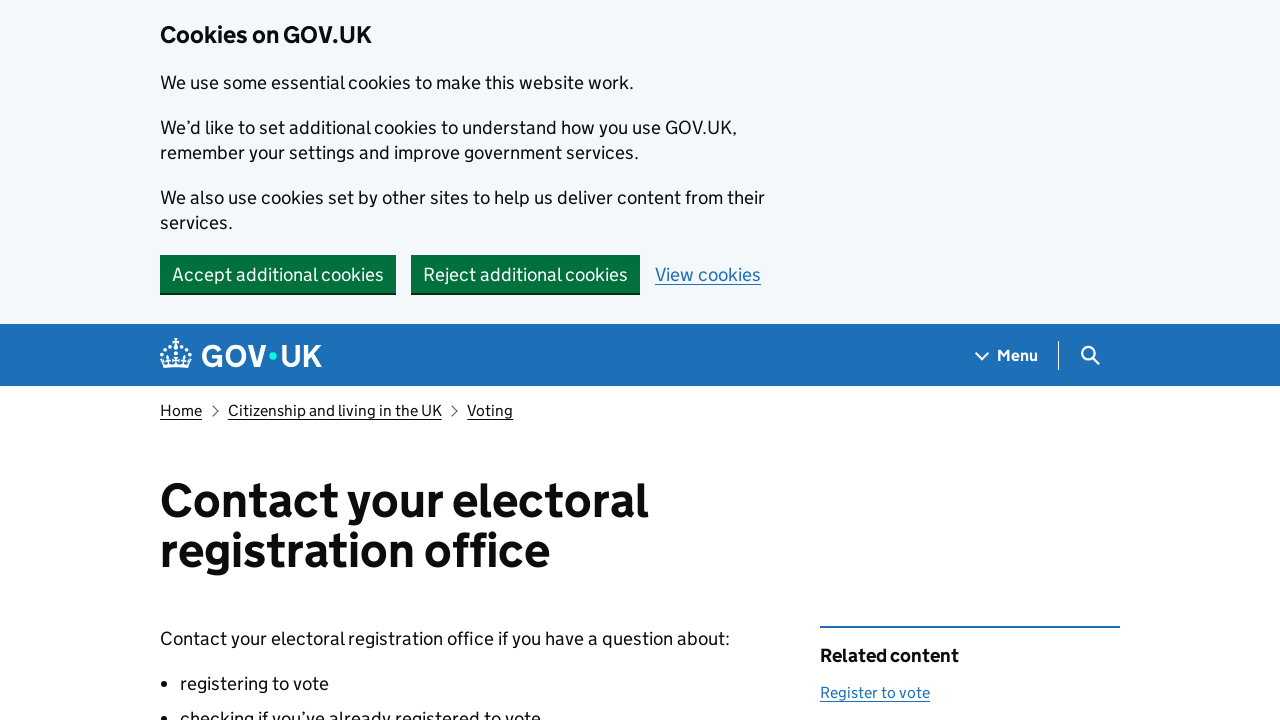

Verified 'Contact your Electoral Registration Office' heading is visible
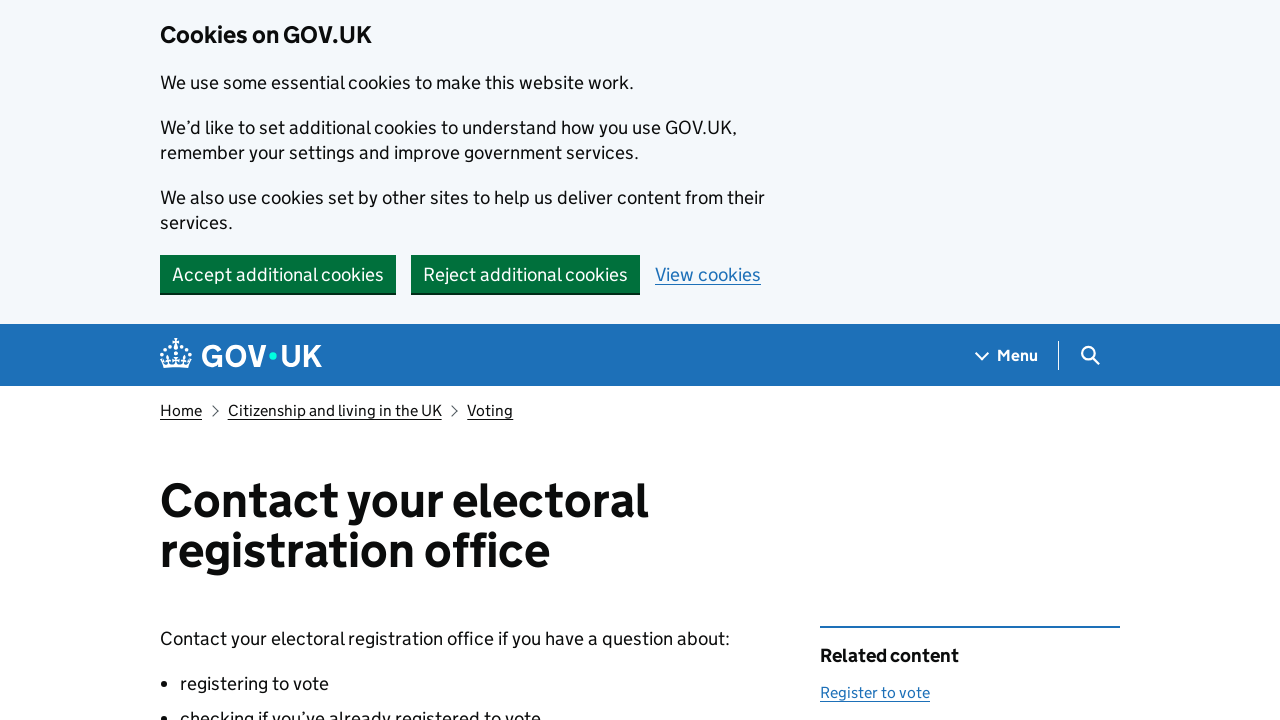

Entered postcode 'WV14 8TU' in the postcode field on internal:label="Enter a postcode"i
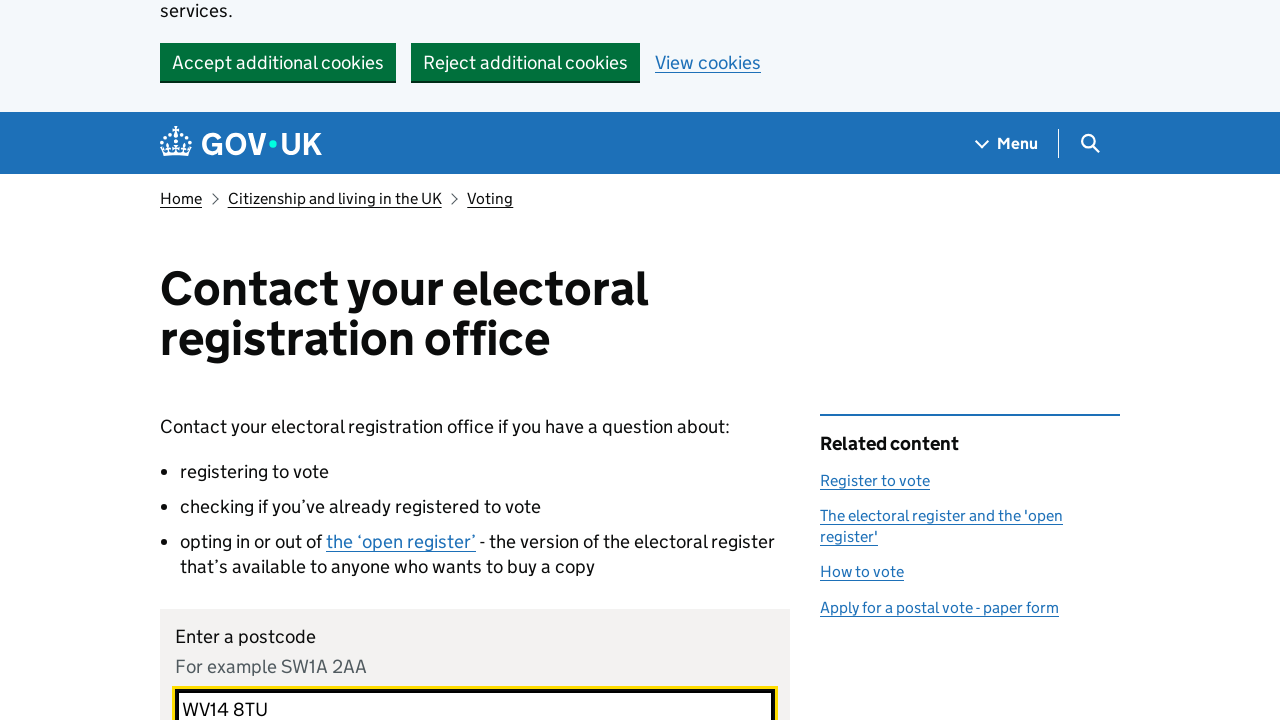

Clicked the 'Find' button to search for addresses at (278, 360) on internal:role=button[name="Find"i]
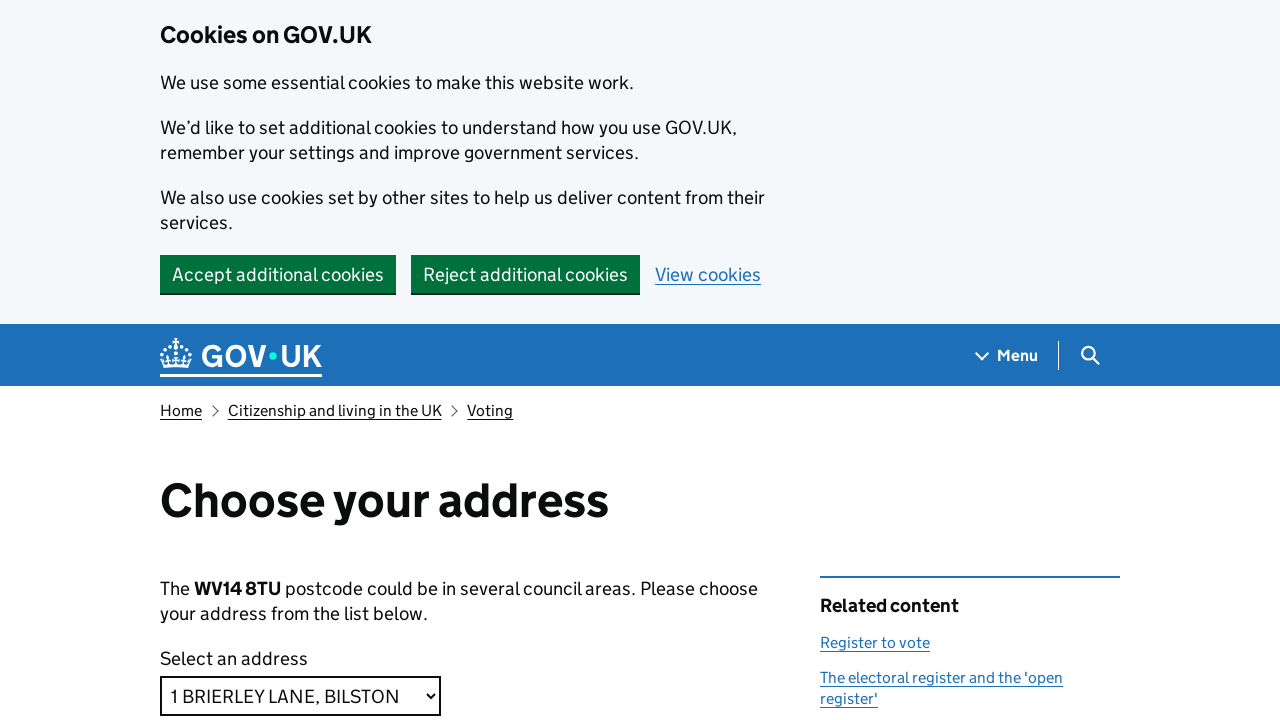

Selected address '3 BRIERLEY LANE, BILSTON' from dropdown on internal:label="Select an address"i
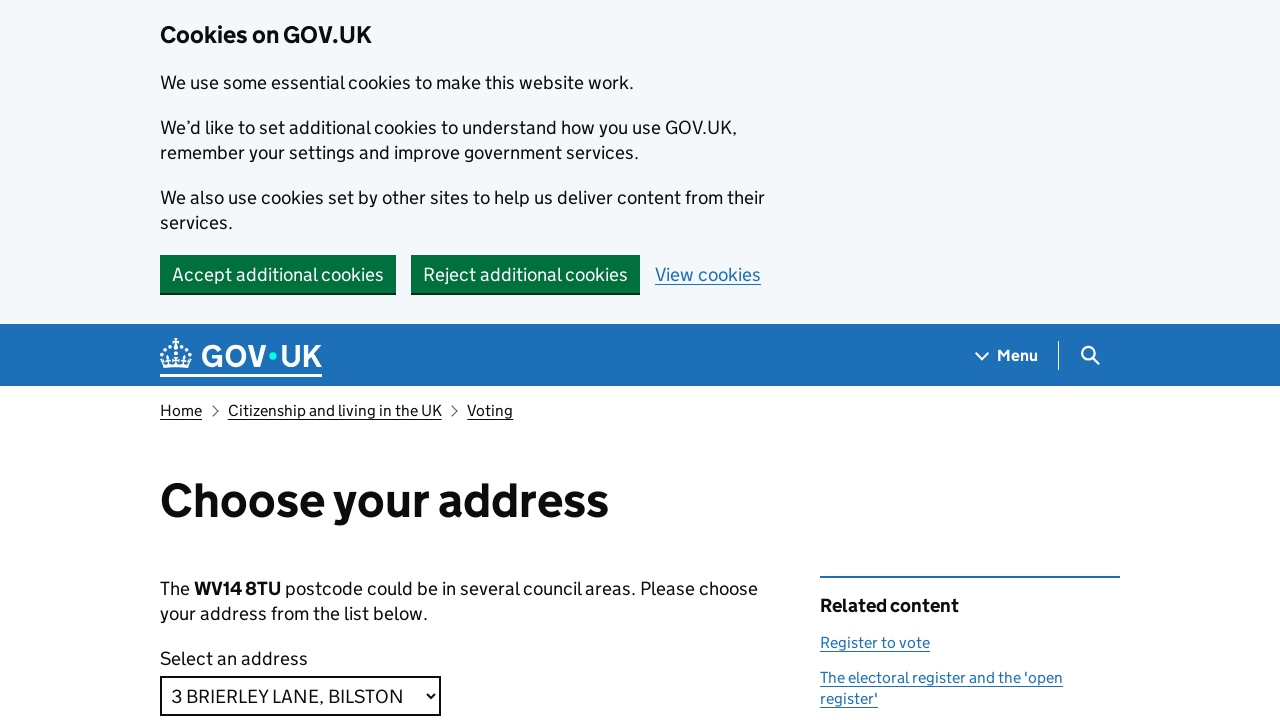

Clicked the 'Continue' button to proceed at (209, 360) on internal:role=button[name="Continue"i]
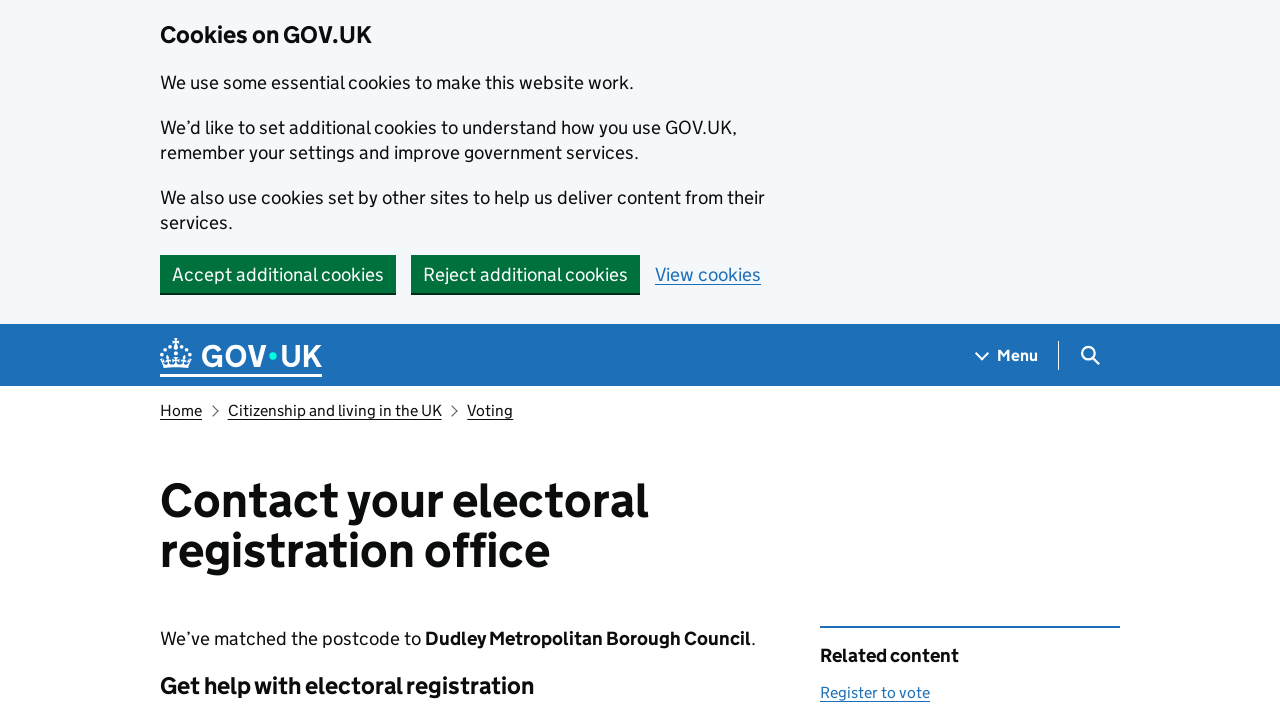

Verified 'Dudley Metropolitan Borough Council' council name is visible
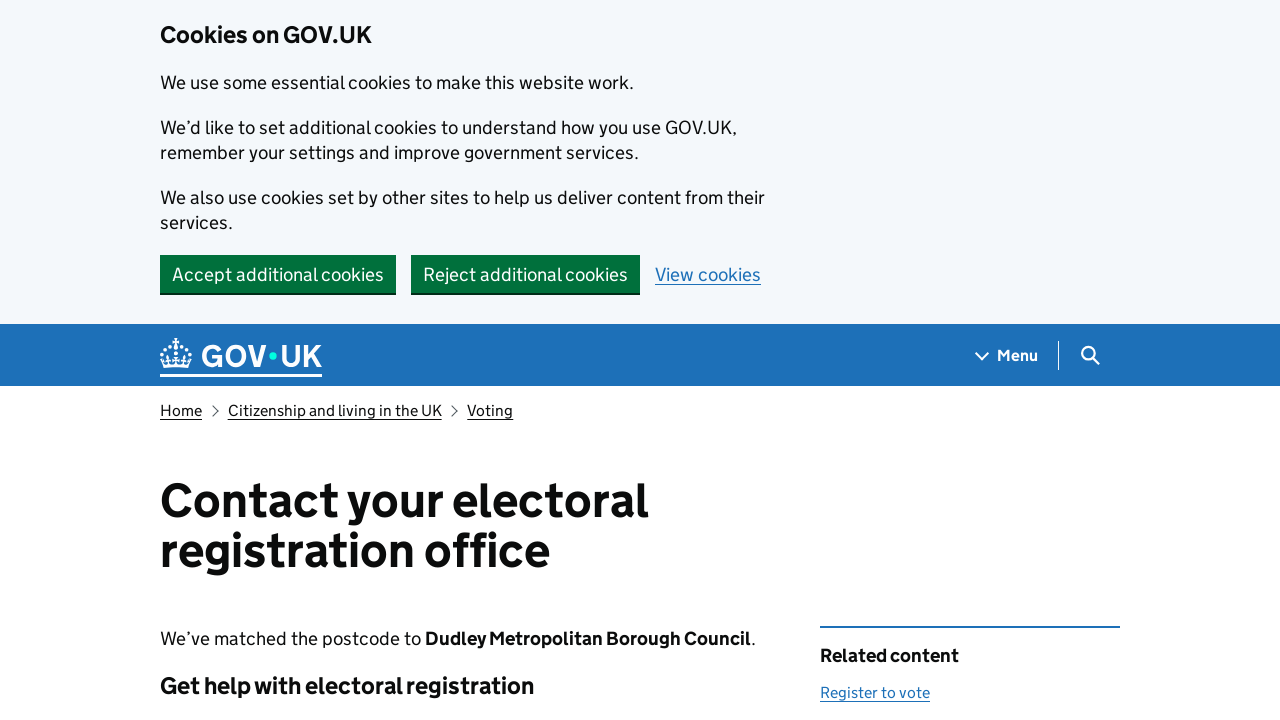

Verified 'Electoral Services Dudley' contact information is visible
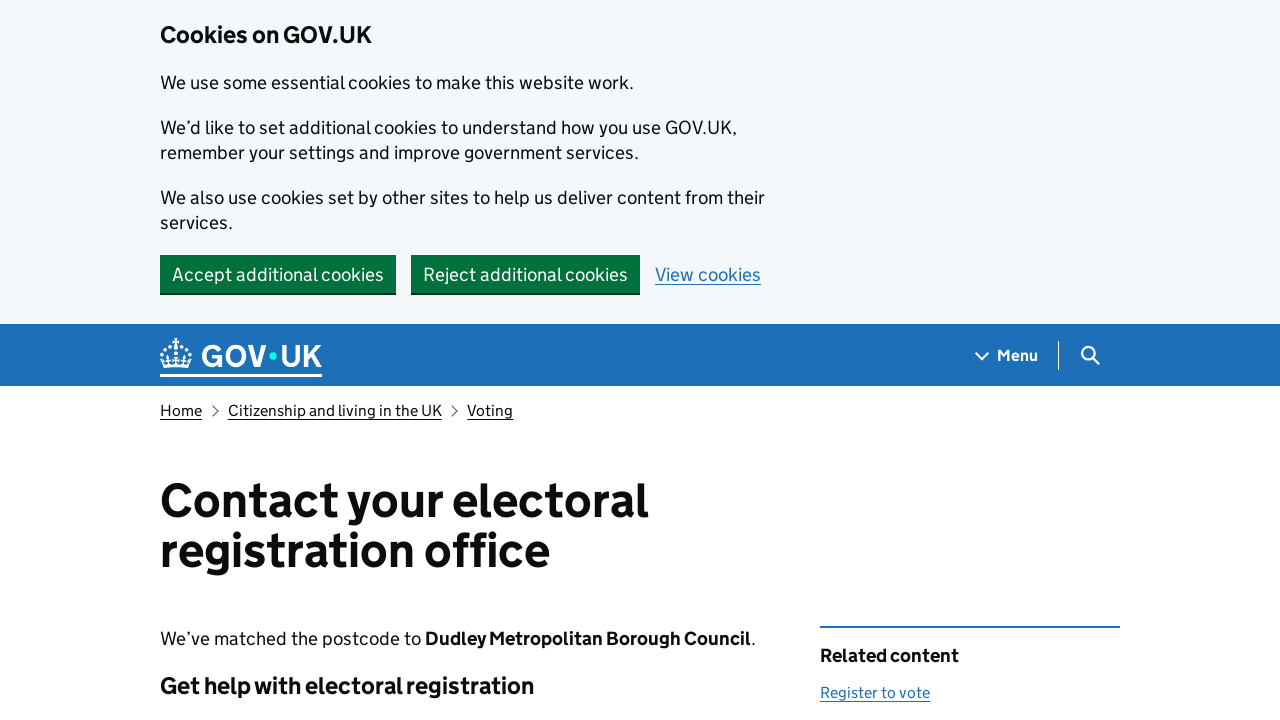

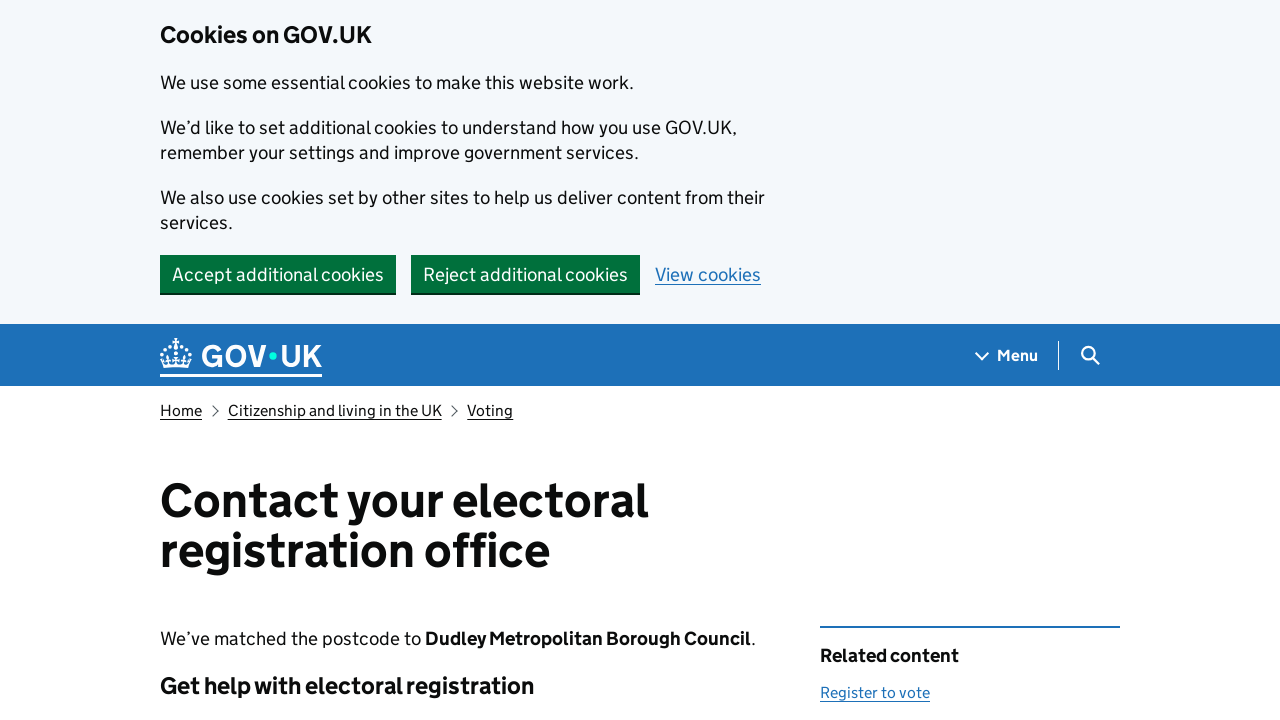